Tests that a checkbox can be unchecked after being checked

Starting URL: https://artoftesting.com/samplesiteforselenium

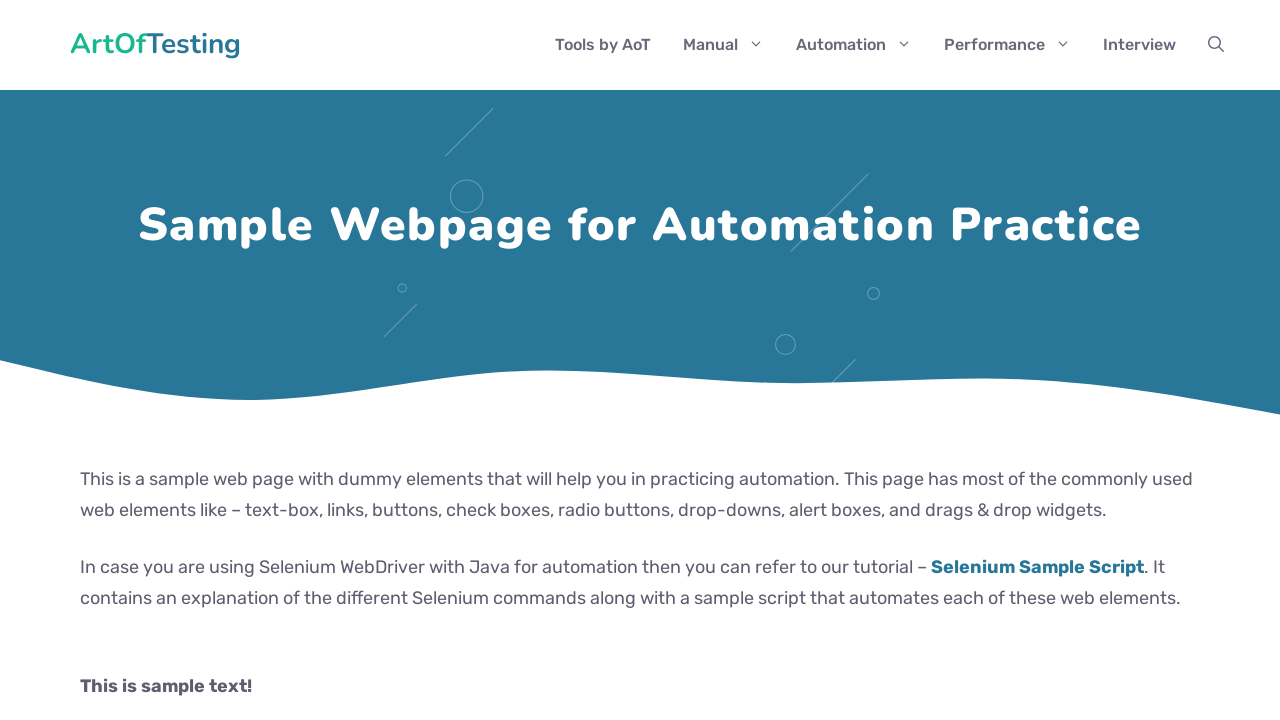

Scrolled checkbox with class 'Automation' into view
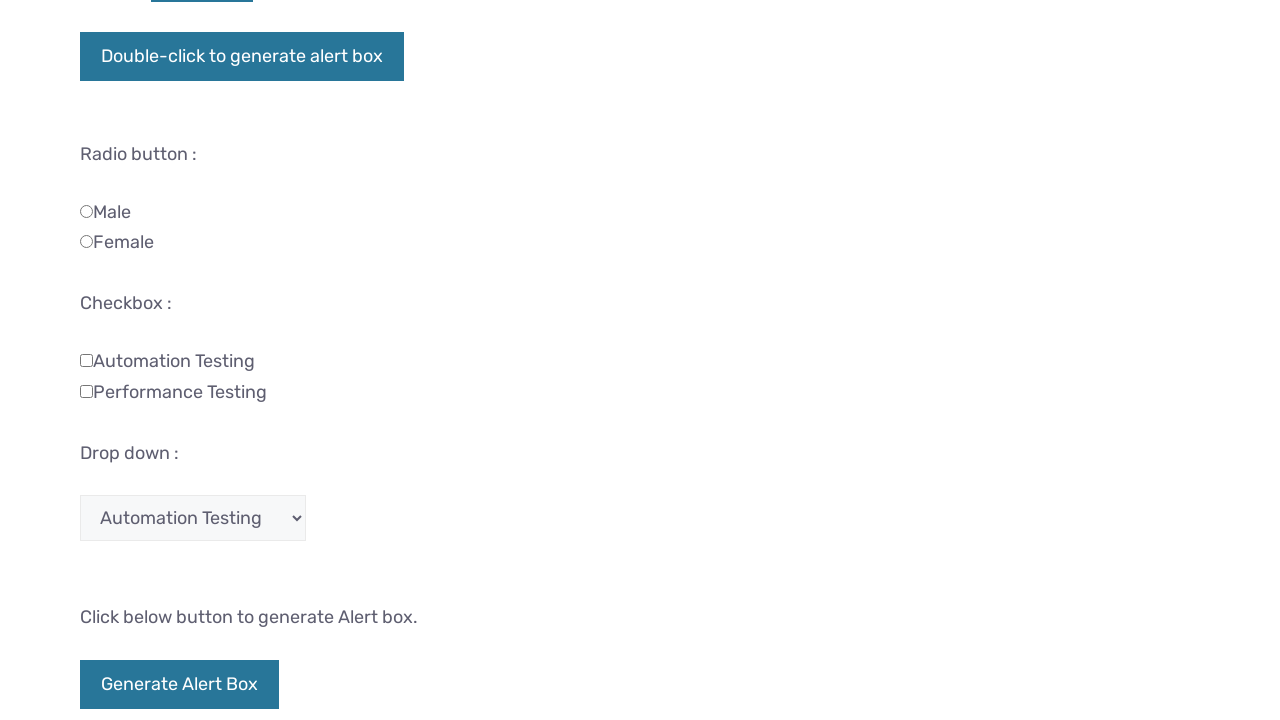

Checked the checkbox to prepare for uncheck test at (86, 360) on .Automation
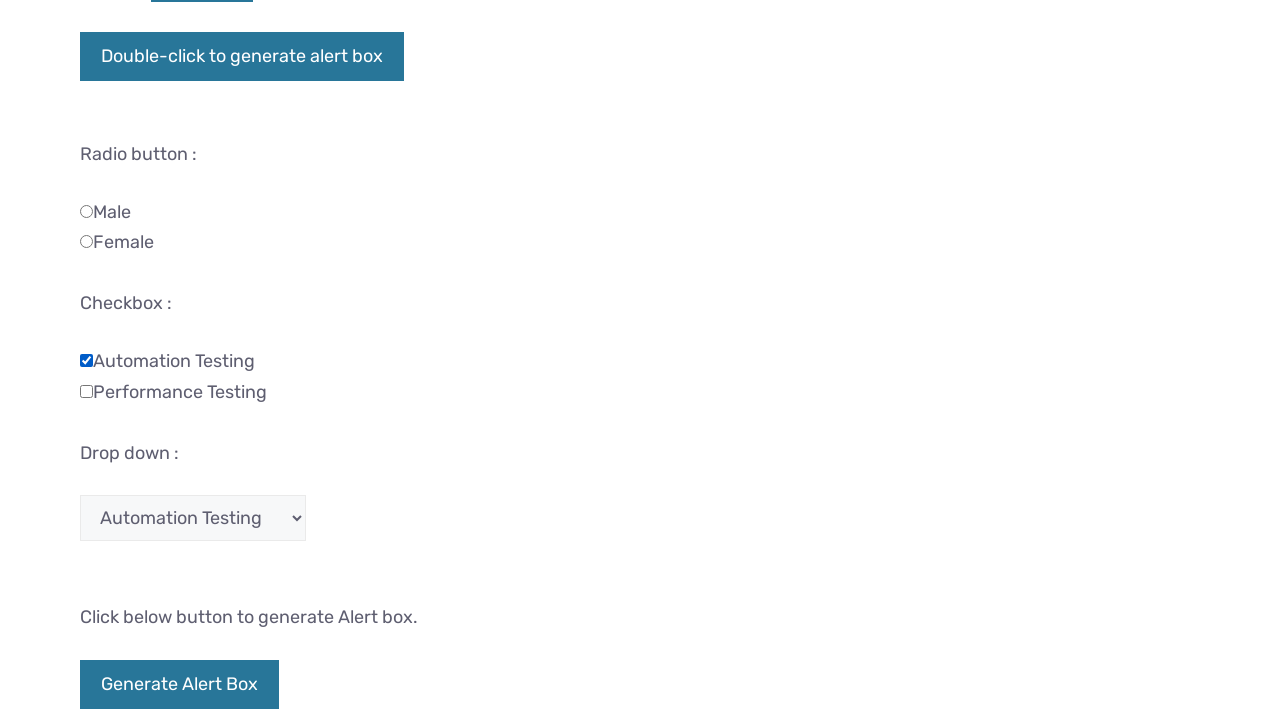

Waited 1 second after checking checkbox
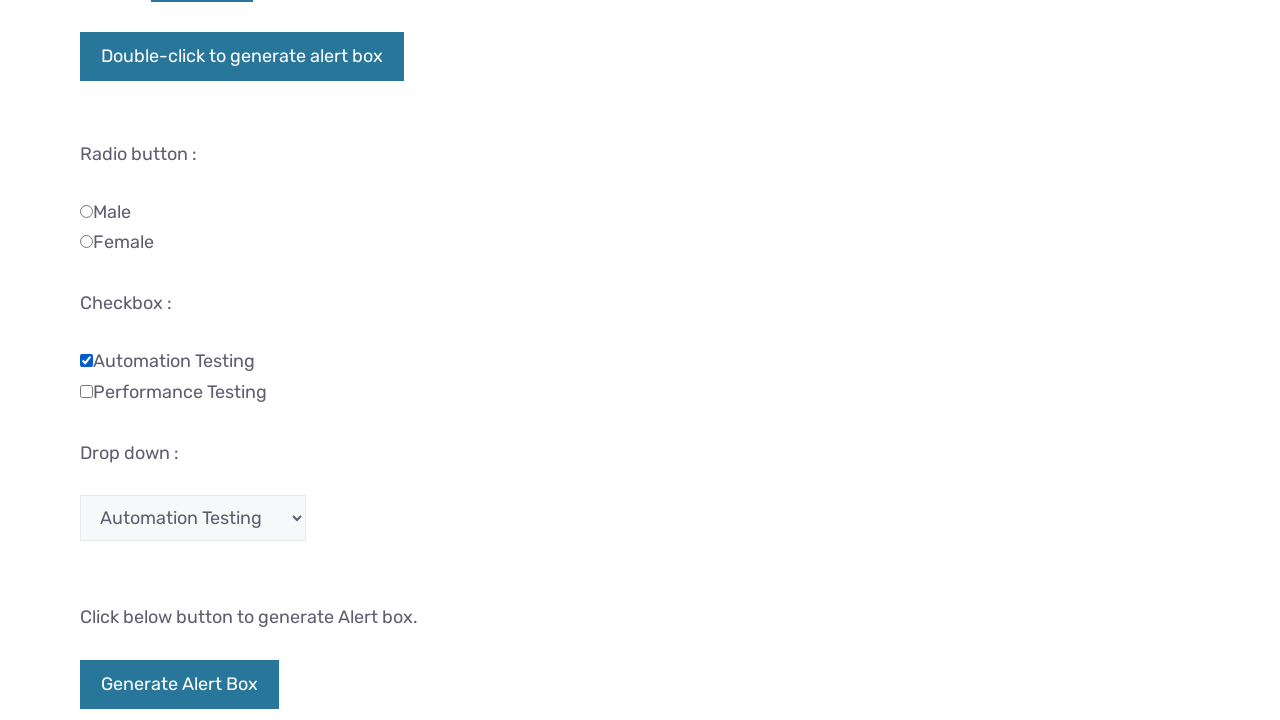

Unchecked the checkbox at (86, 360) on .Automation
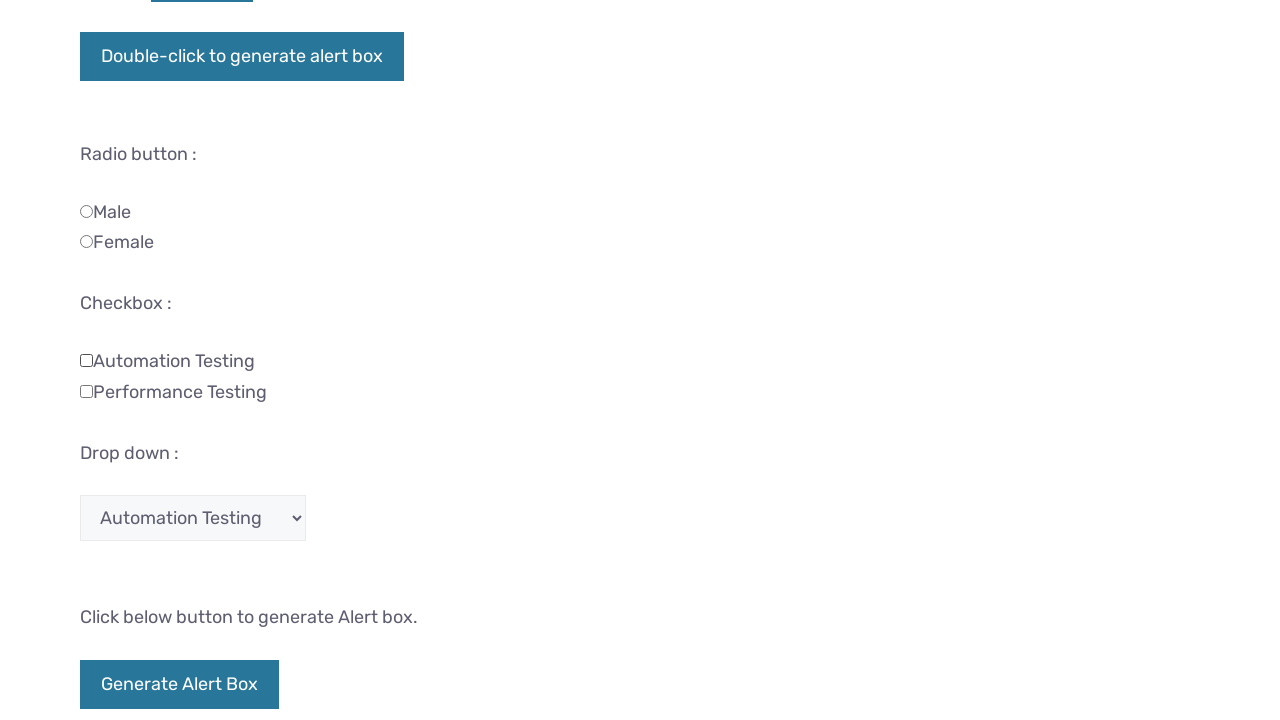

Waited 1 second after unchecking checkbox
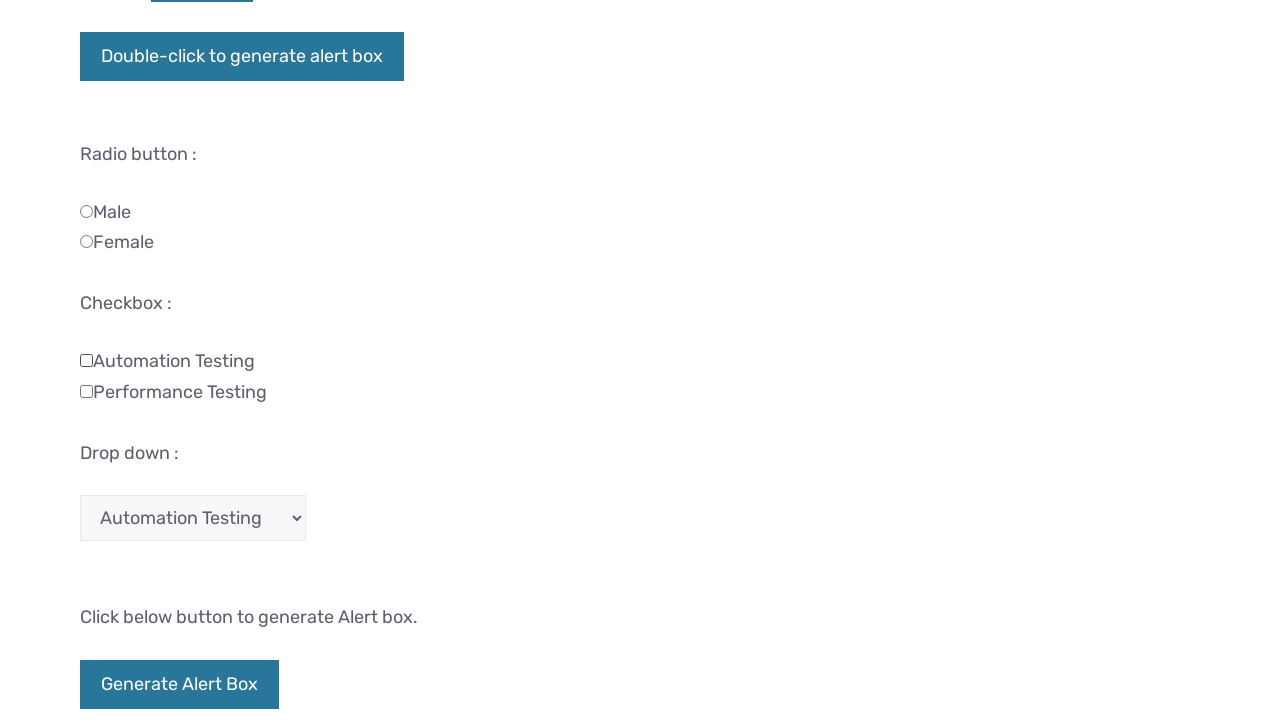

Verified that checkbox is unchecked - assertion passed
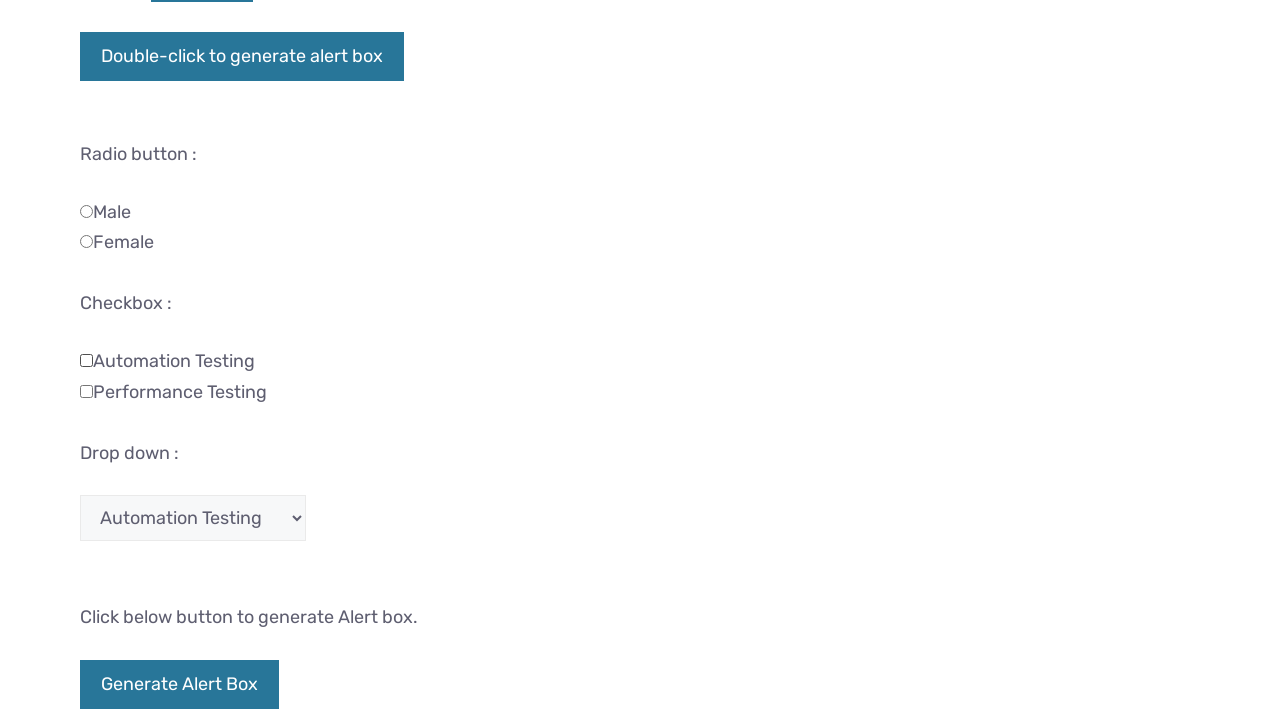

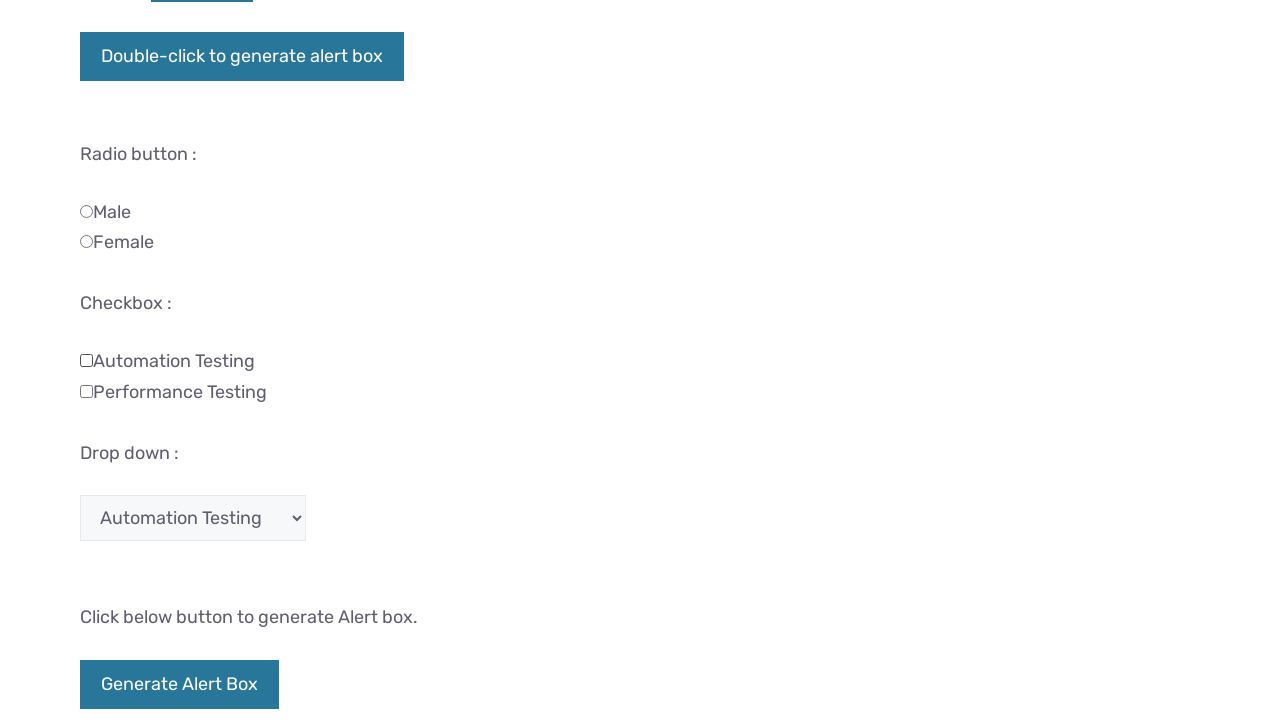